Navigates to a Selenium course content page, expands a section by clicking on a heading, and then clicks on a link to access a resume PDF document.

Starting URL: http://greenstech.in/selenium-course-content.html

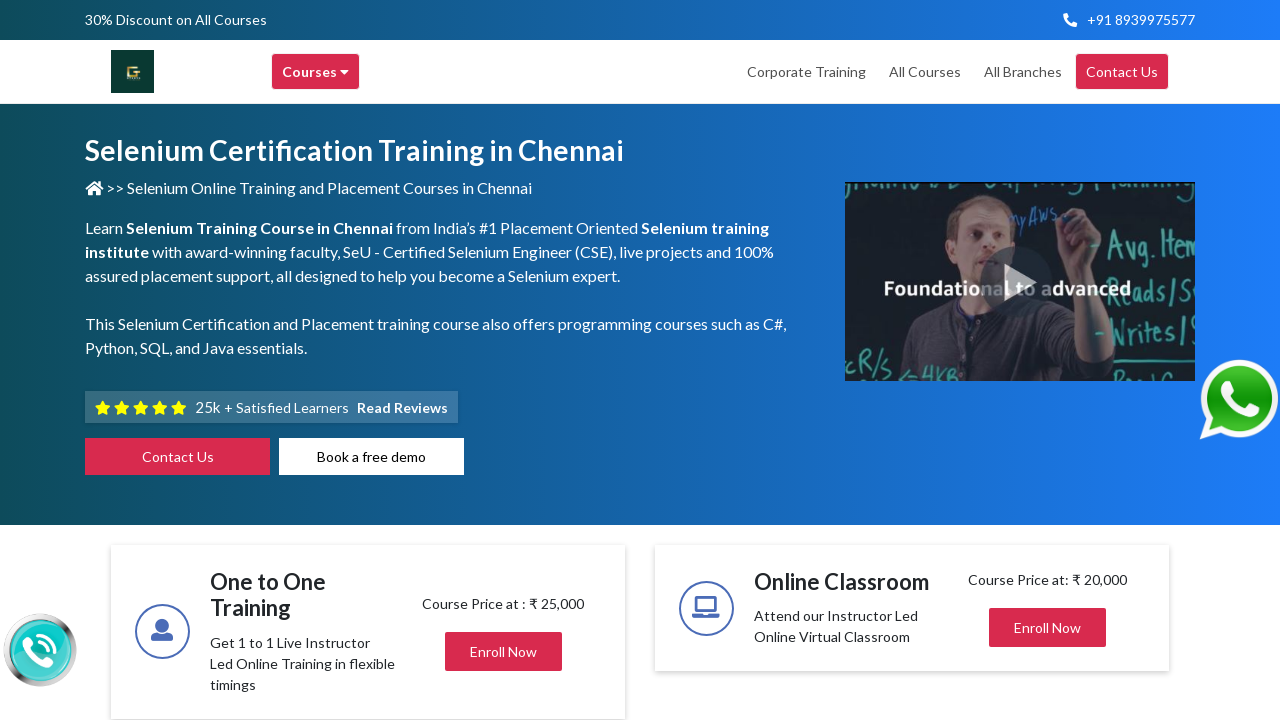

Navigated to Selenium course content page
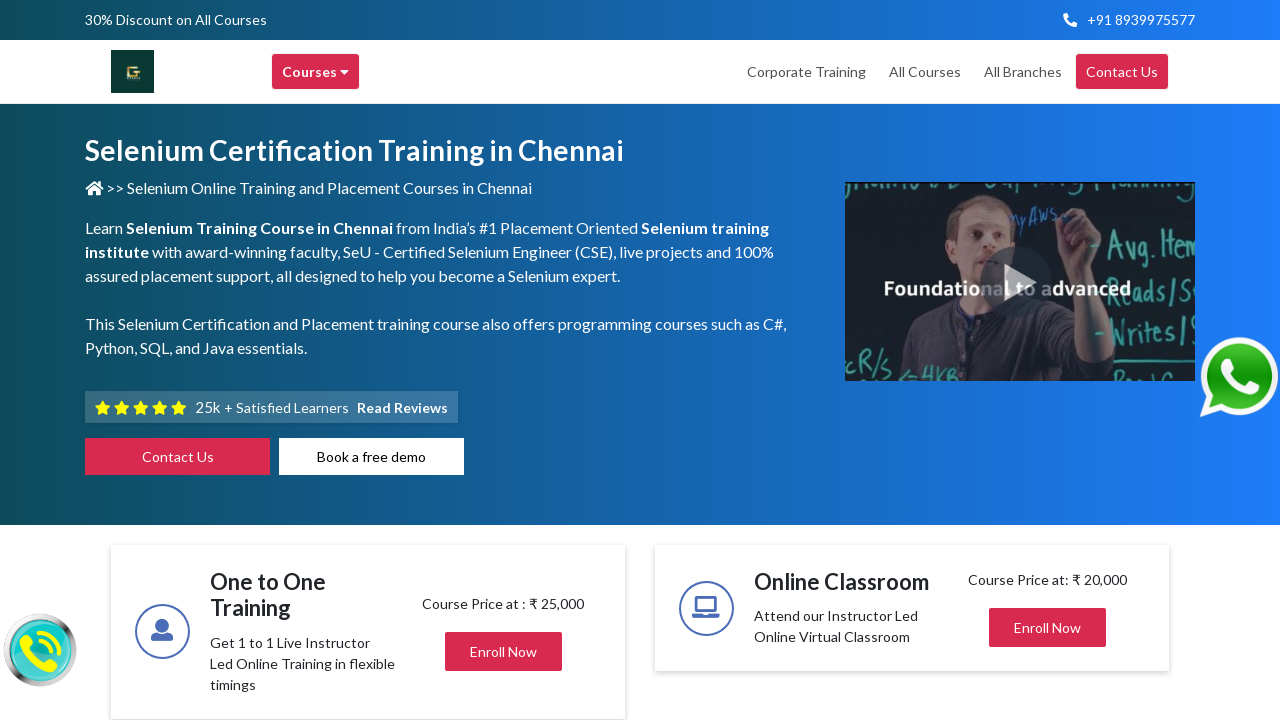

Clicked on heading element to expand section at (1048, 360) on xpath=//div[@id='heading201']
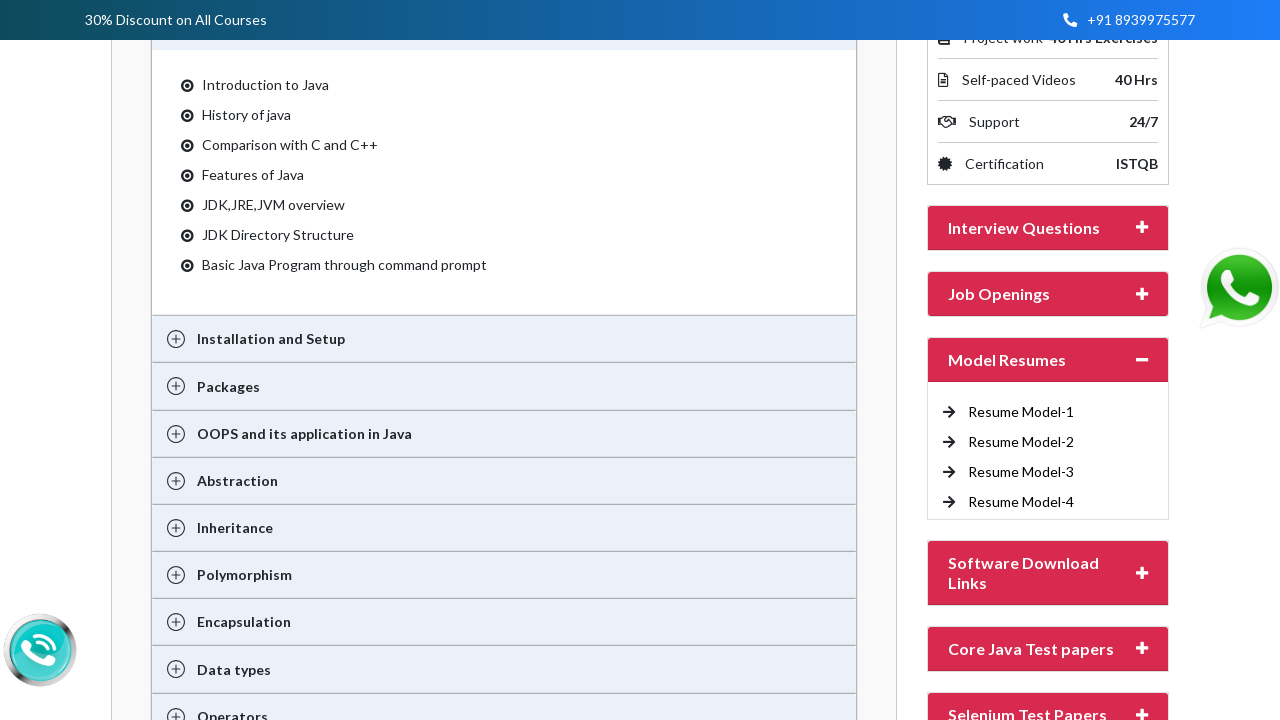

Clicked on link to access Fresher Selenium Resume PDF at (1021, 412) on xpath=//a[@href='http://traininginchennai.in/Fresher_Selenium_Resume.pdf']
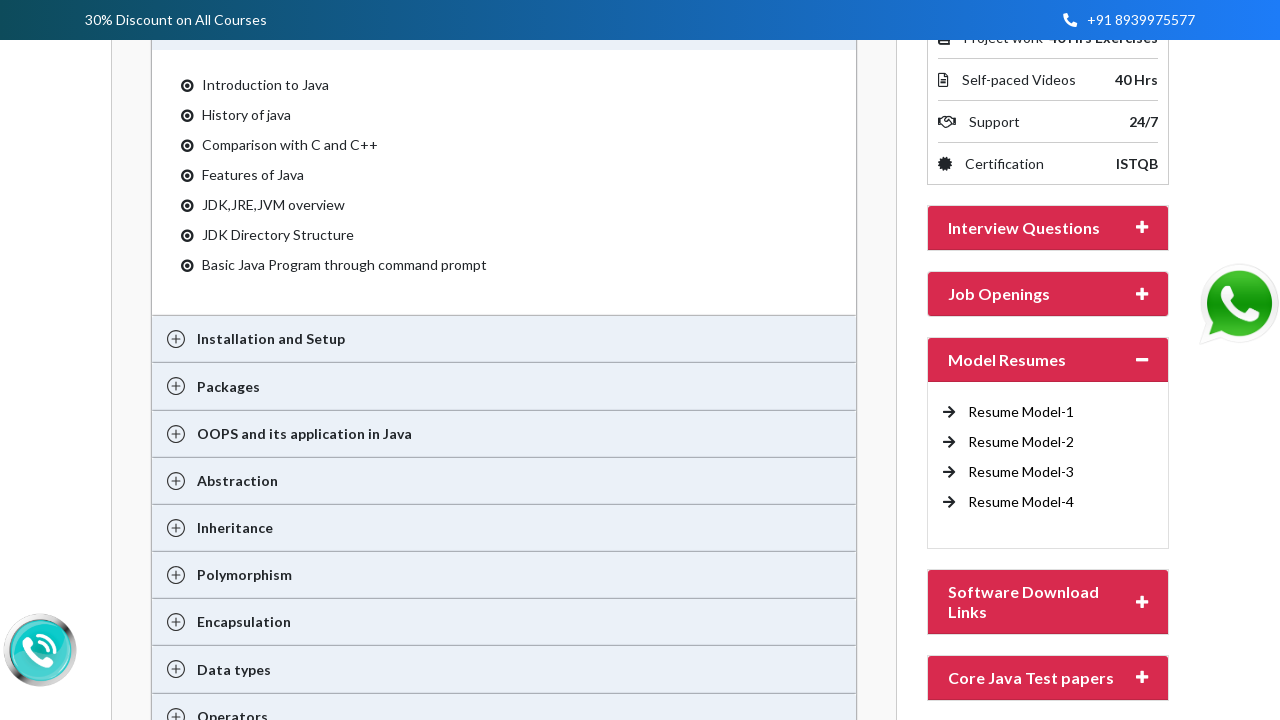

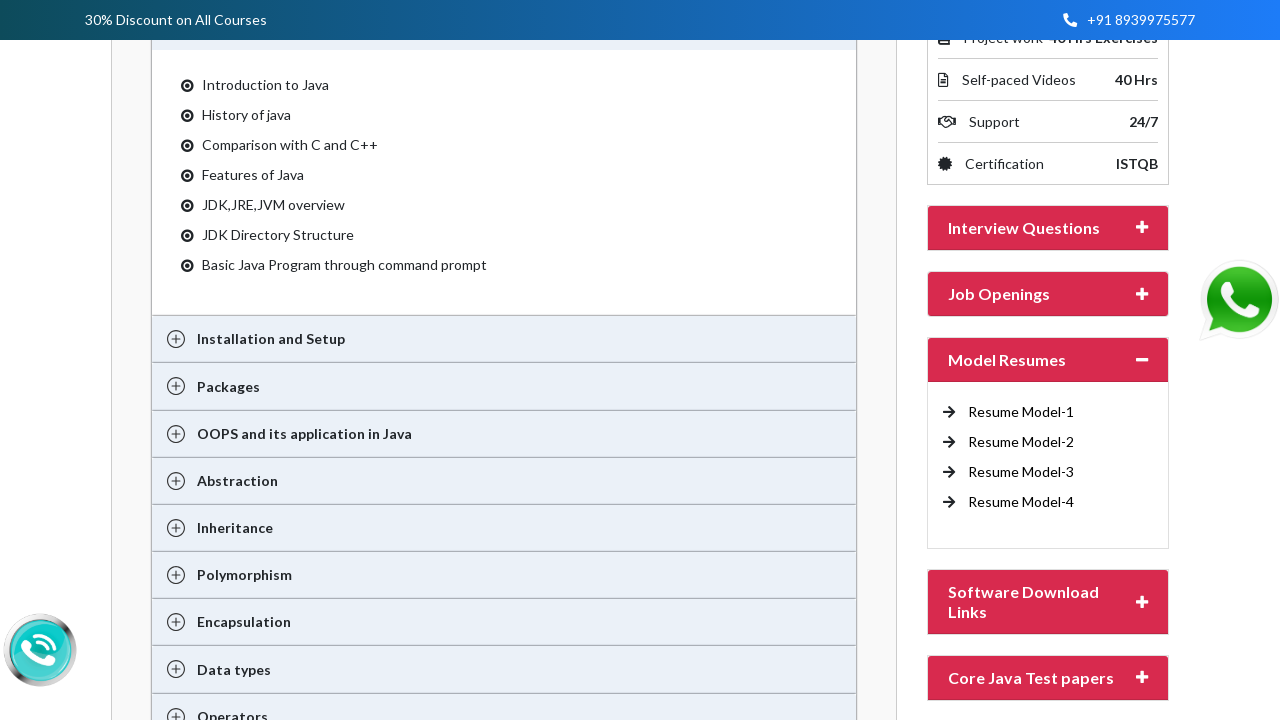